Tests deleting an entry from the web table by clicking the delete button and verifying the entry is removed

Starting URL: https://demoqa.com/webtables

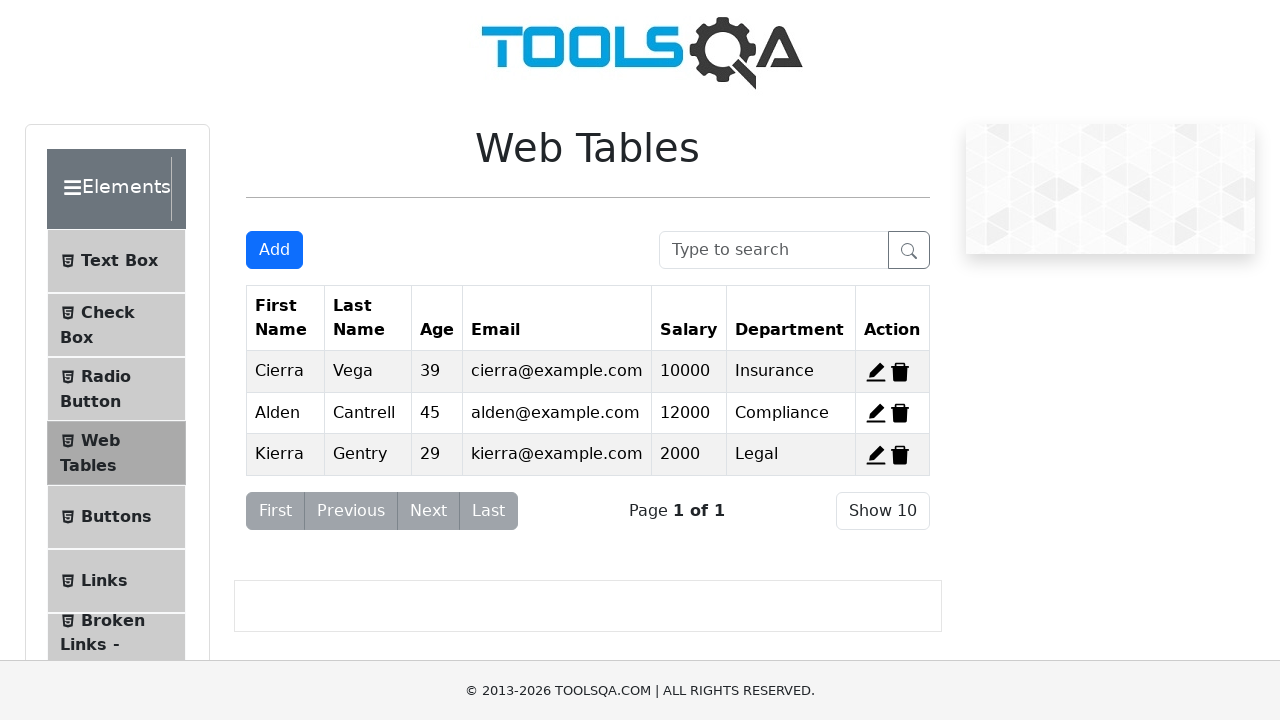

Clicked delete button for first table entry at (900, 372) on #delete-record-1
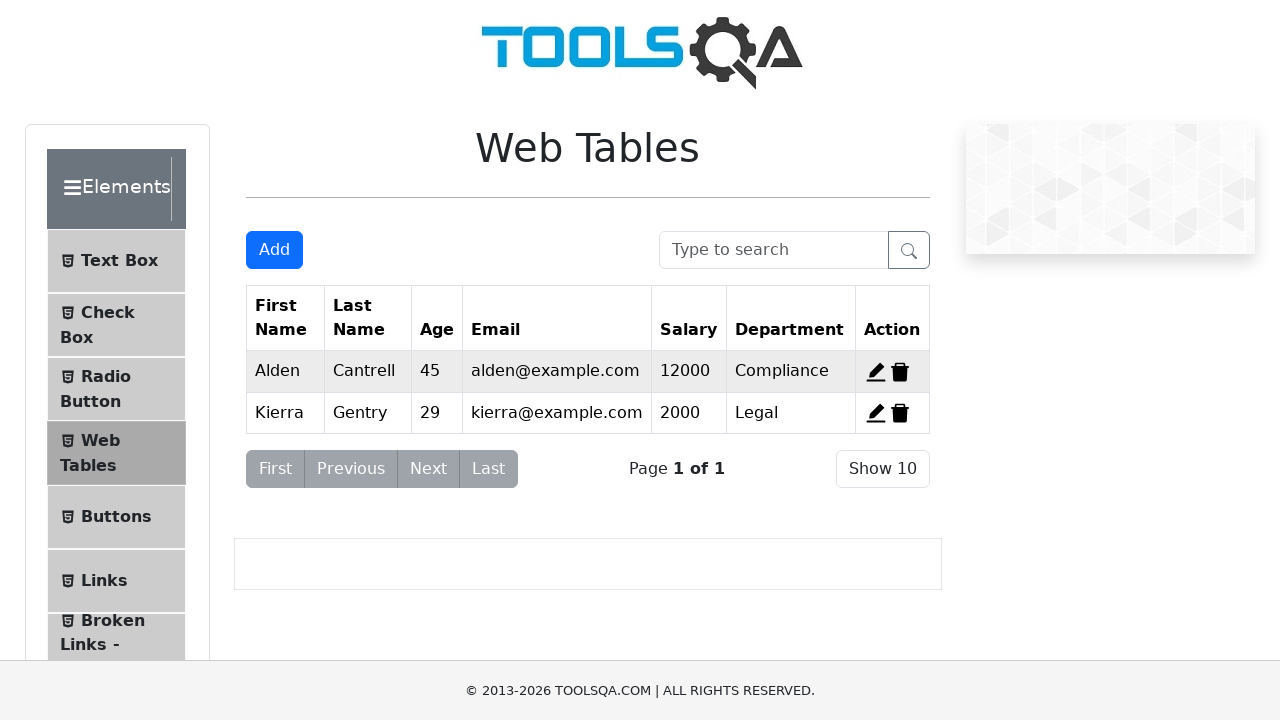

Waited for table to update after deletion
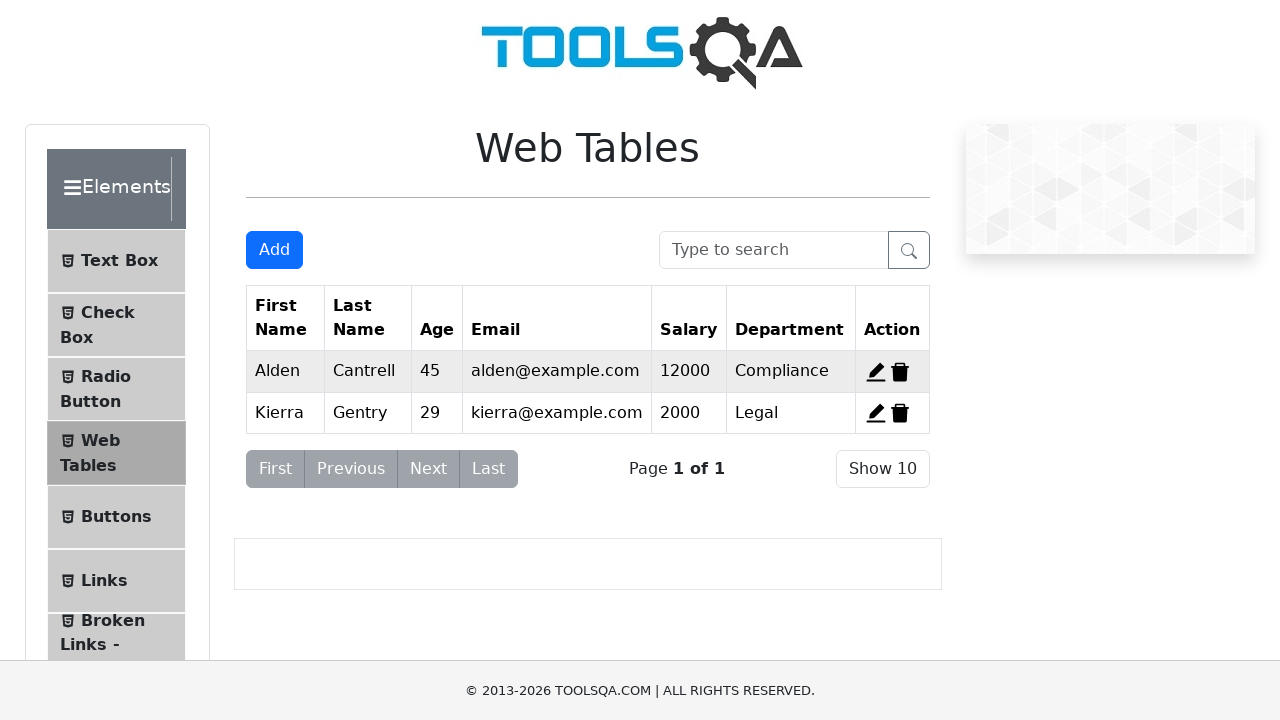

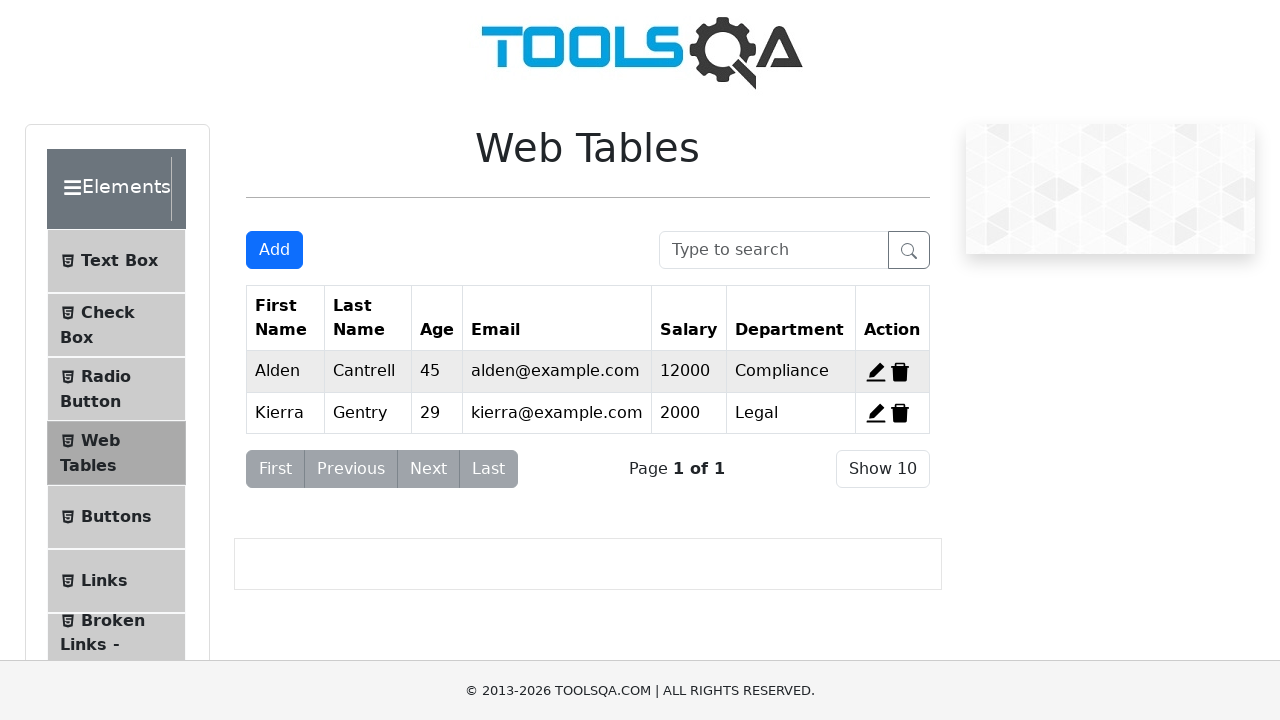